Tests that entered text is trimmed when saving a todo edit

Starting URL: https://demo.playwright.dev/todomvc

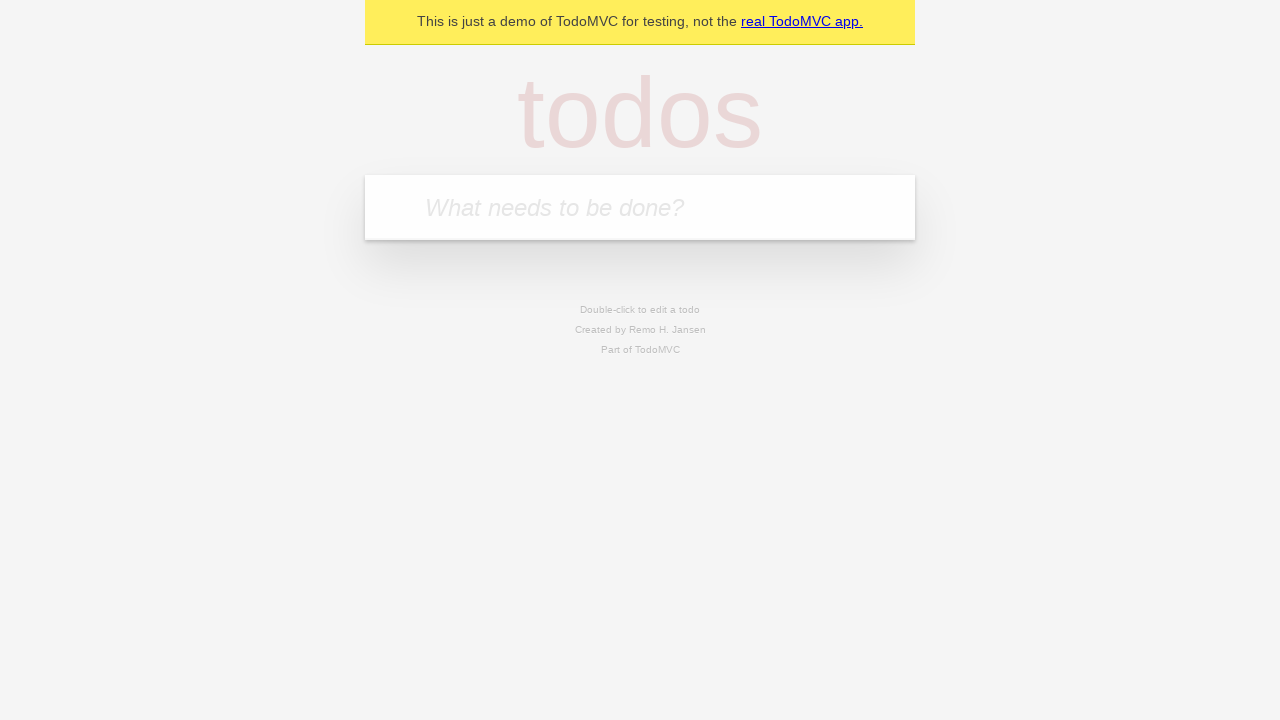

Filled new todo input with 'buy some cheese' on .new-todo
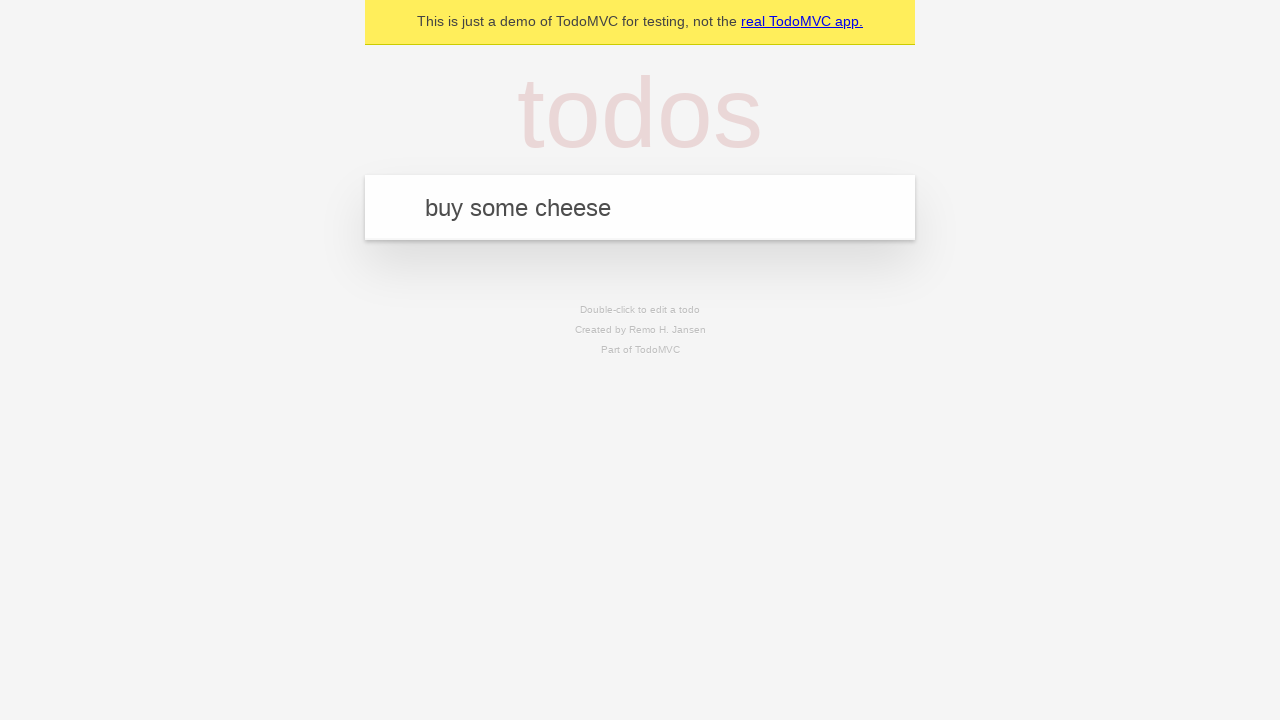

Pressed Enter to create first todo on .new-todo
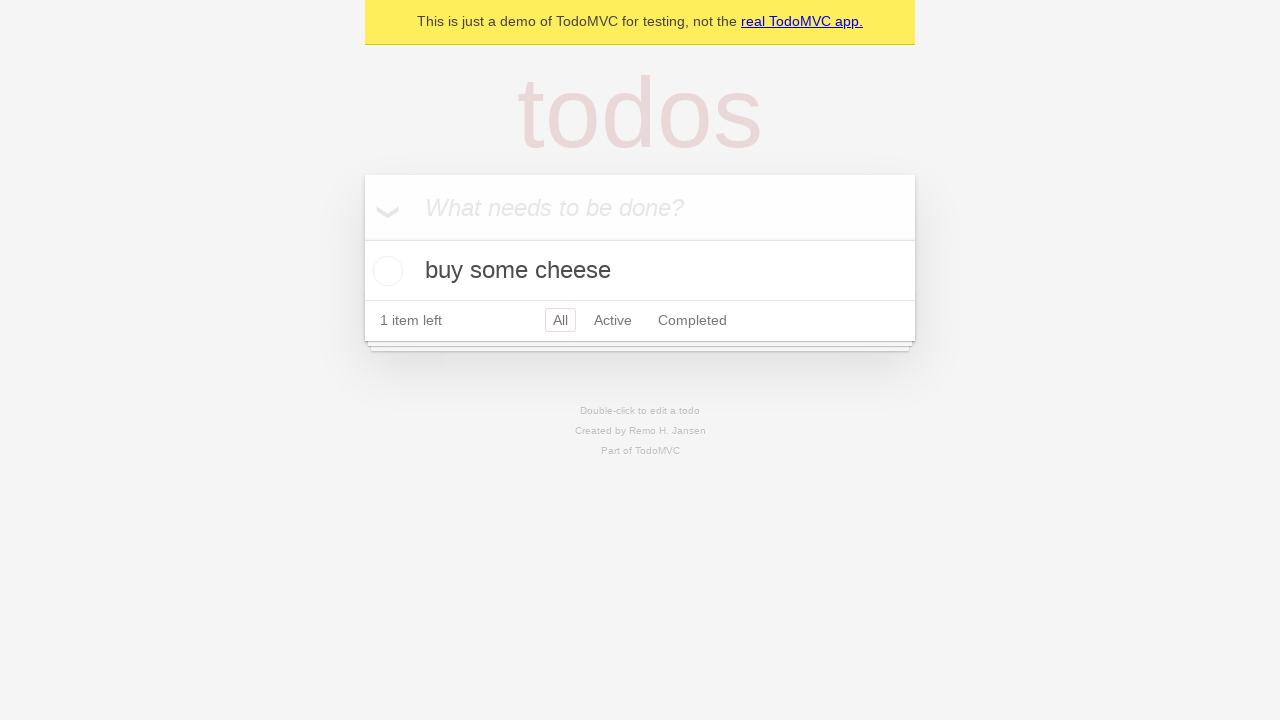

Filled new todo input with 'feed the cat' on .new-todo
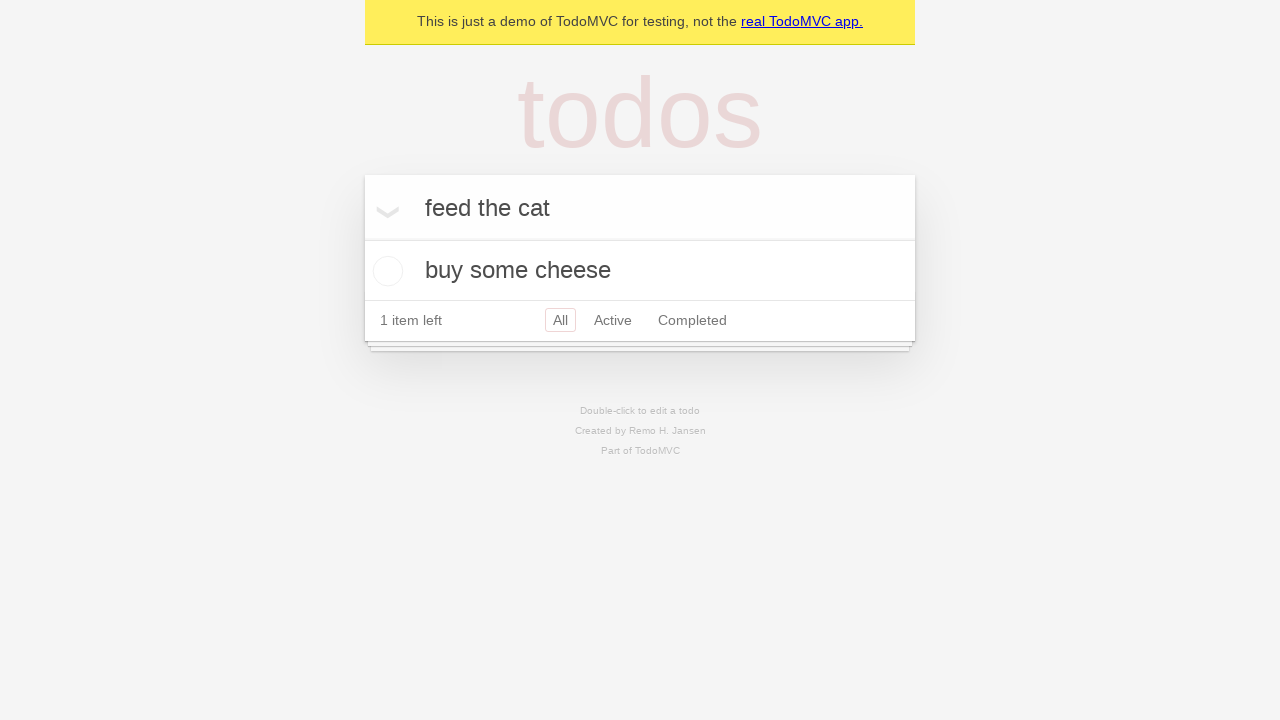

Pressed Enter to create second todo on .new-todo
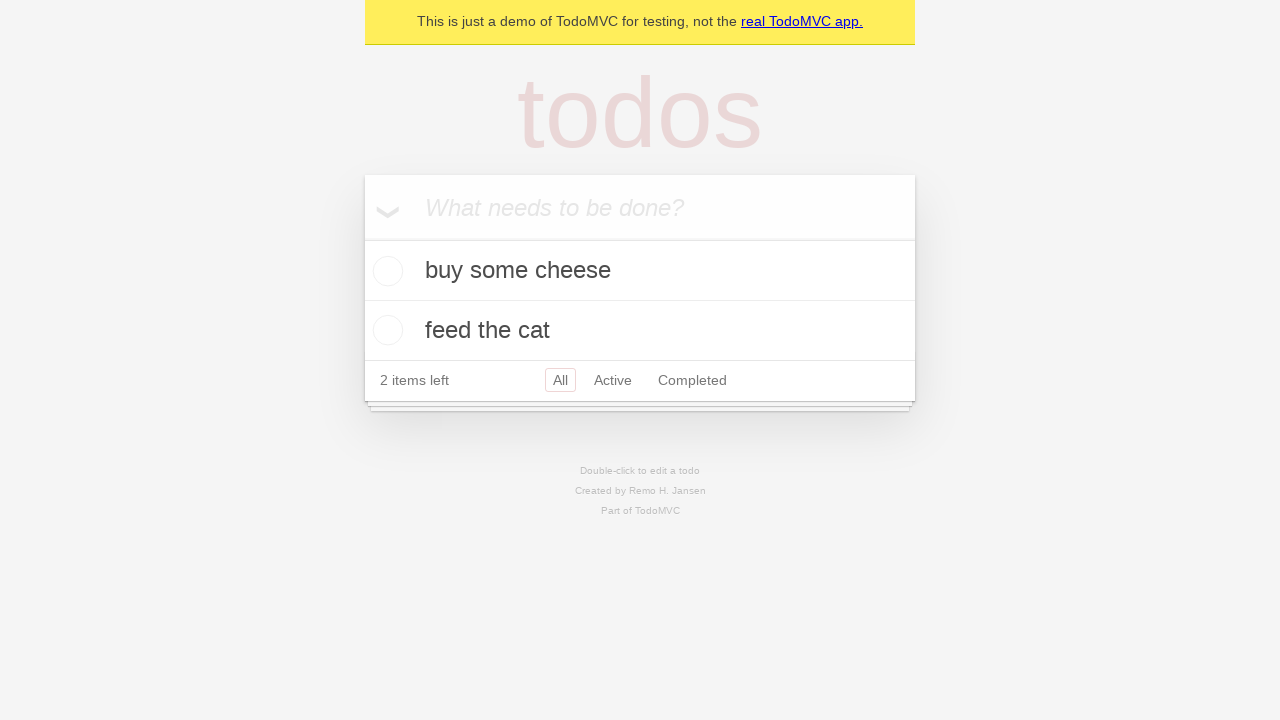

Filled new todo input with 'book a doctors appointment' on .new-todo
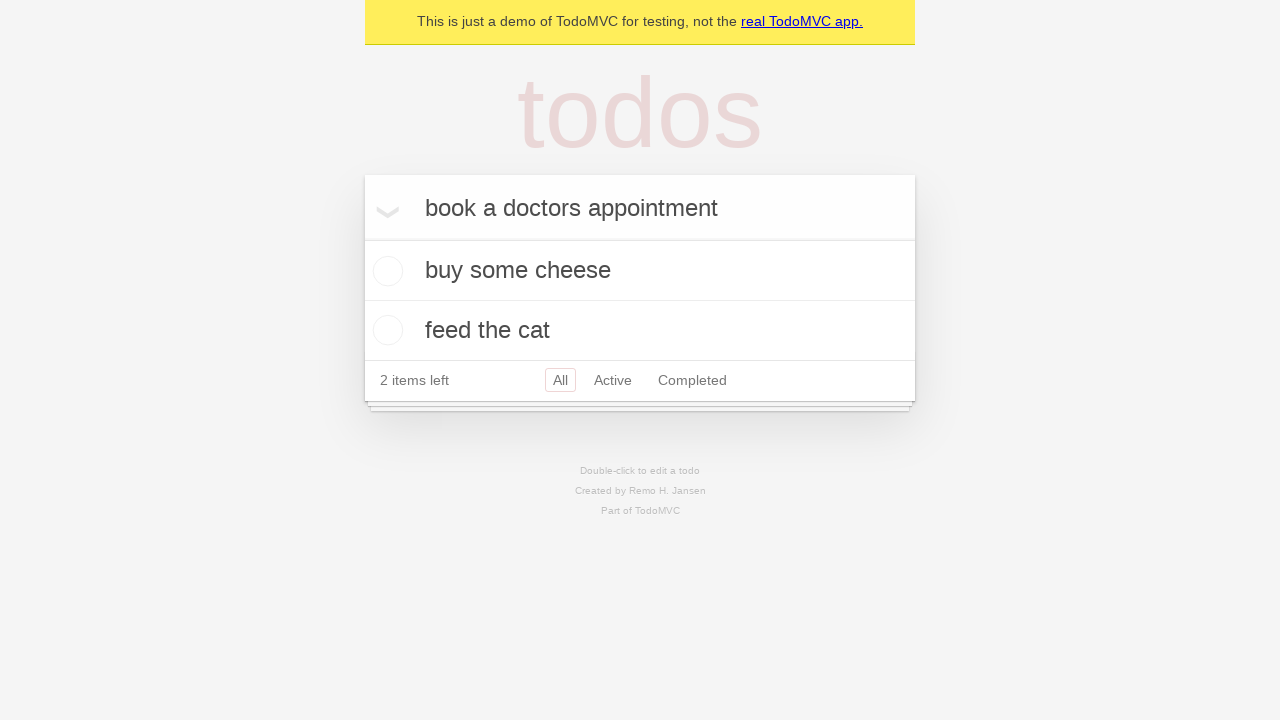

Pressed Enter to create third todo on .new-todo
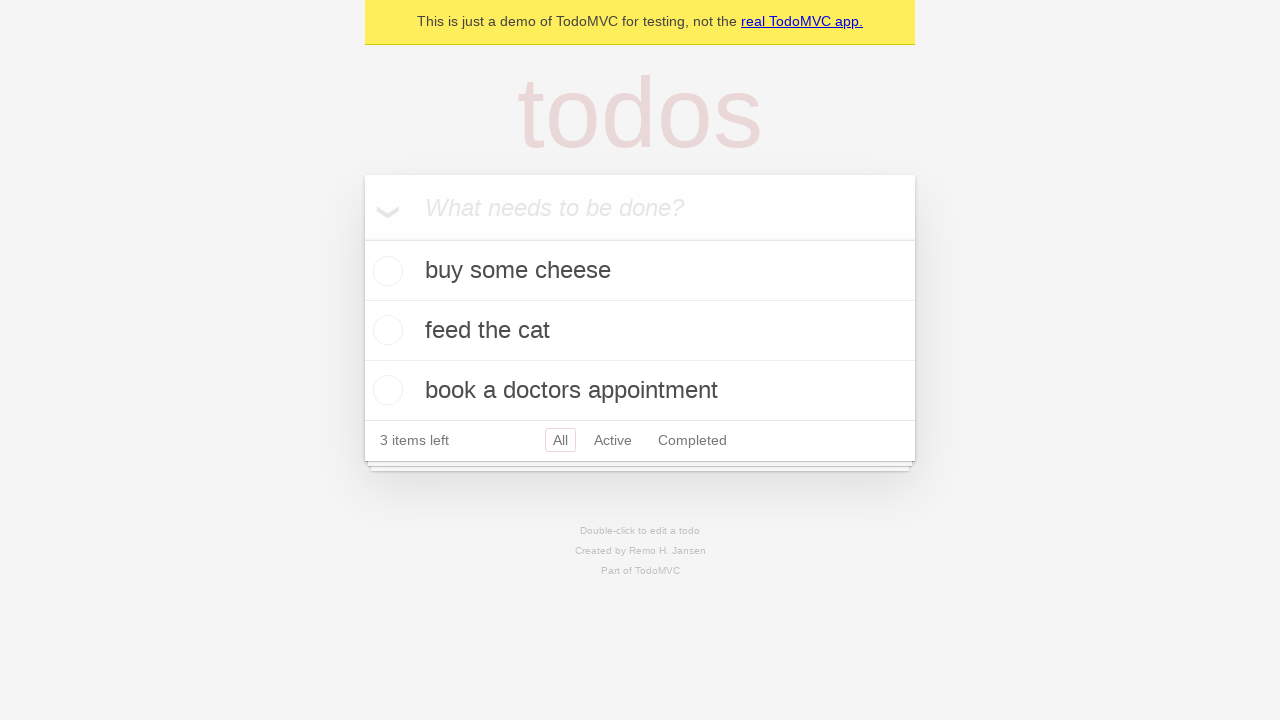

All three todos loaded in the list
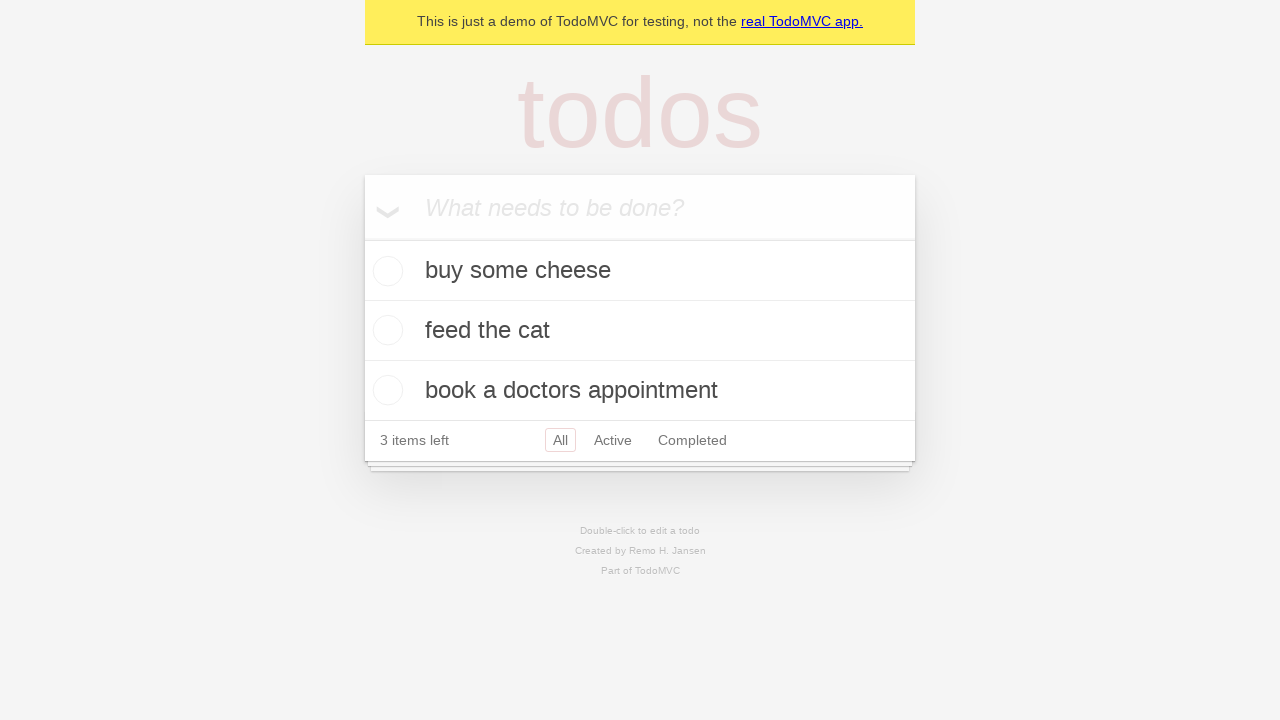

Double-clicked the second todo to enter edit mode at (640, 331) on .todo-list li >> nth=1
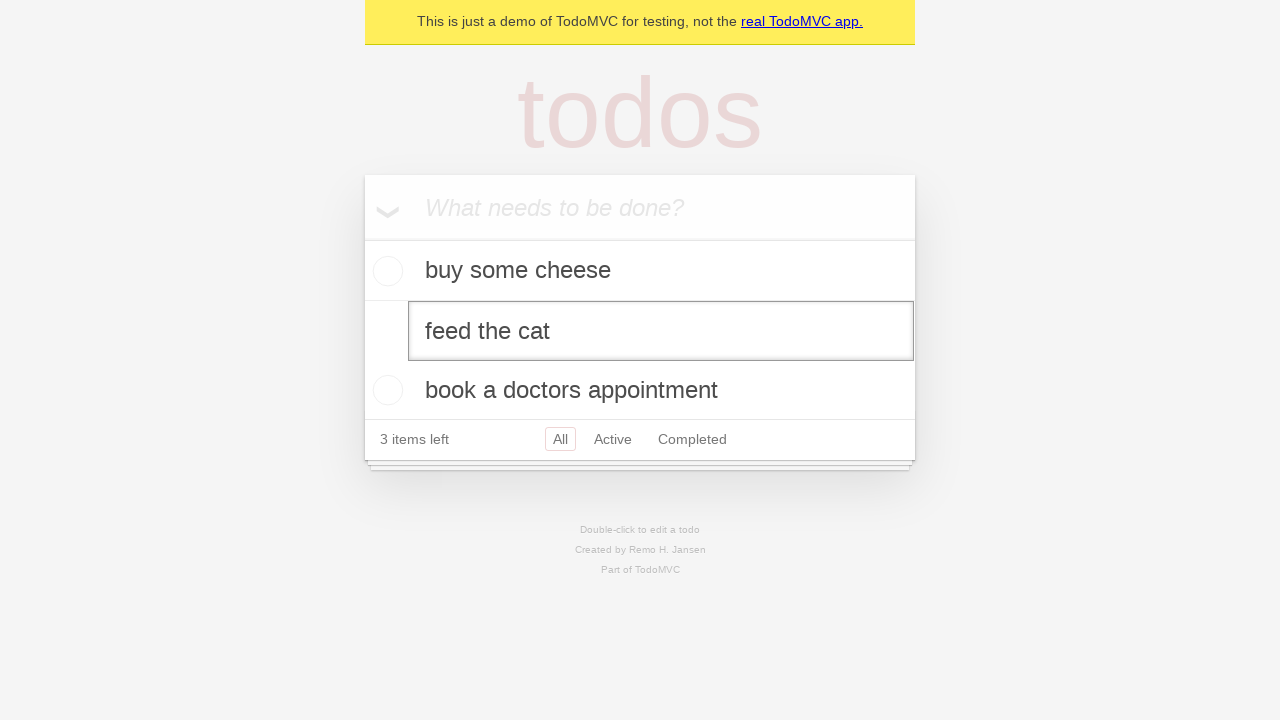

Filled edit field with text containing leading and trailing whitespace on .todo-list li >> nth=1 >> .edit
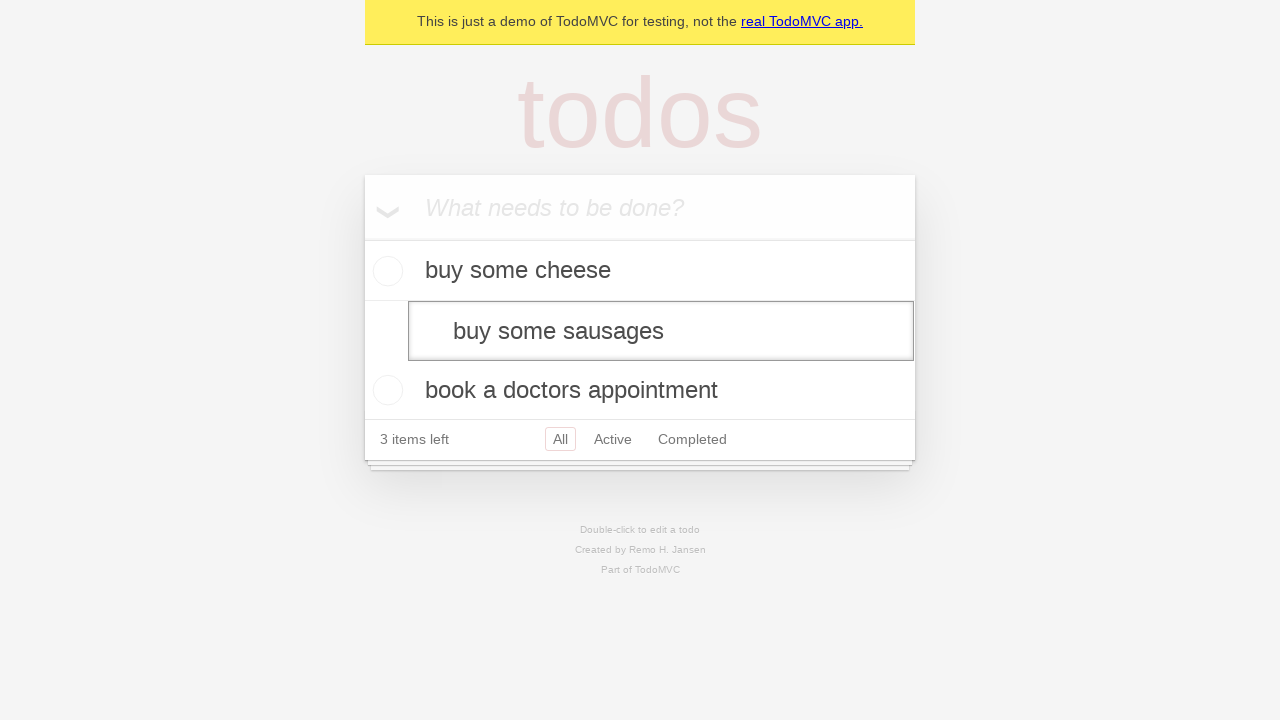

Pressed Enter to save edited todo with whitespace trimmed on .todo-list li >> nth=1 >> .edit
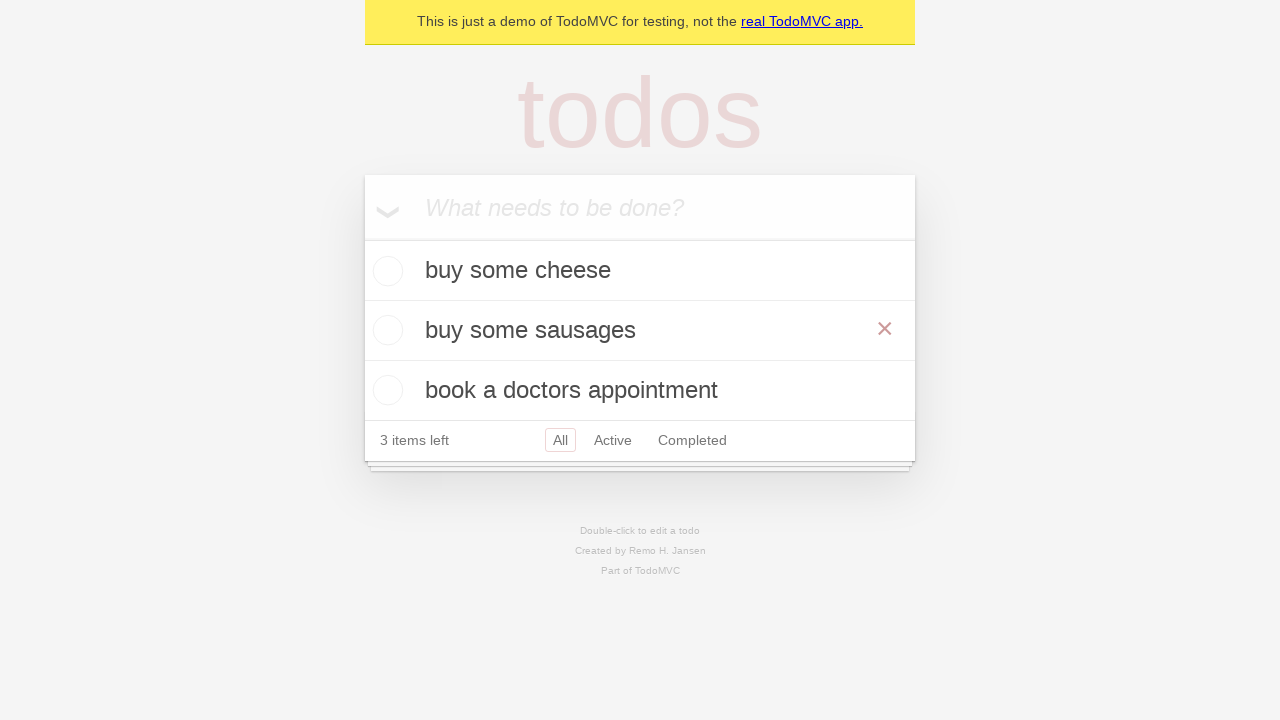

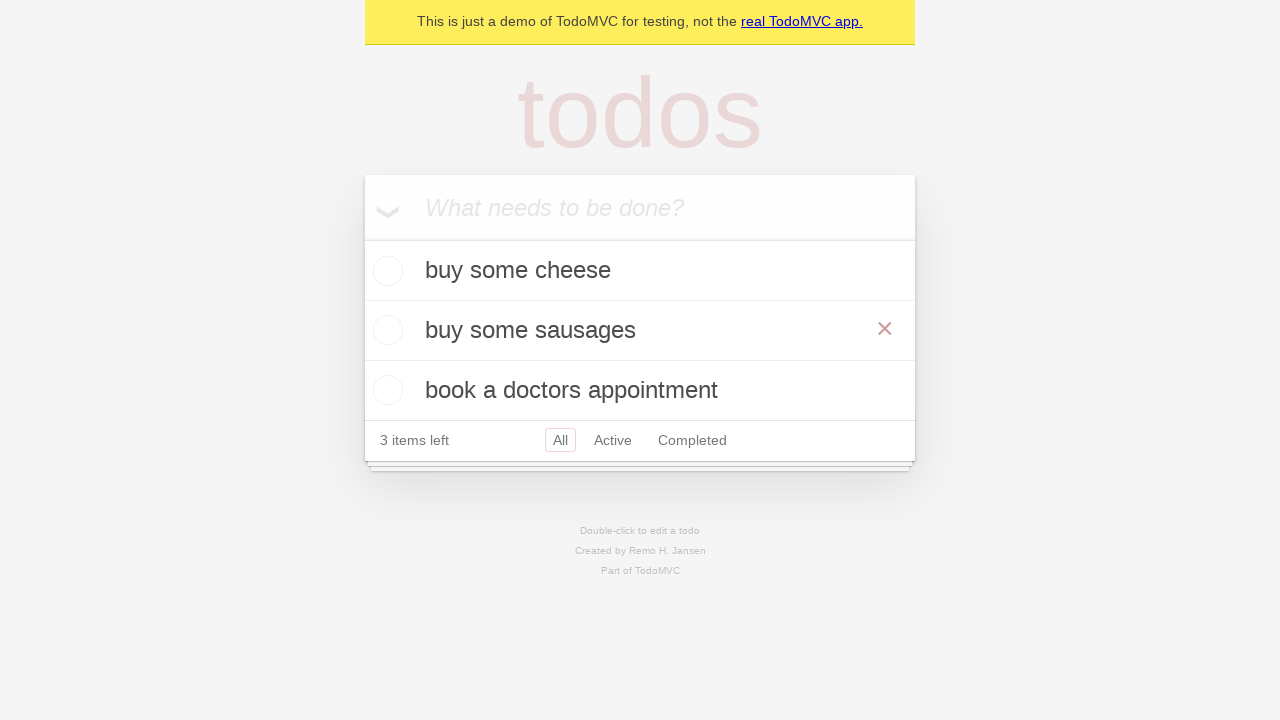